Tests checked checkbox by clicking to uncheck it

Starting URL: https://bonigarcia.dev/selenium-webdriver-java/web-form.html

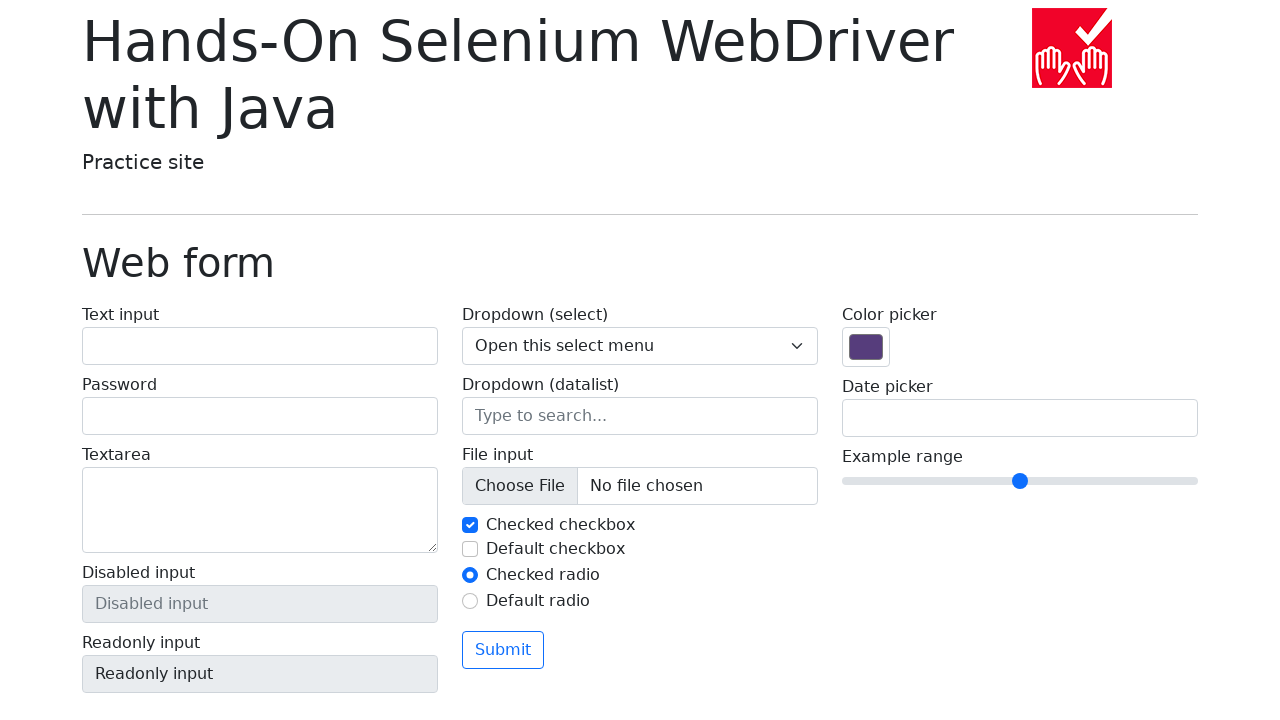

Navigated to web form page
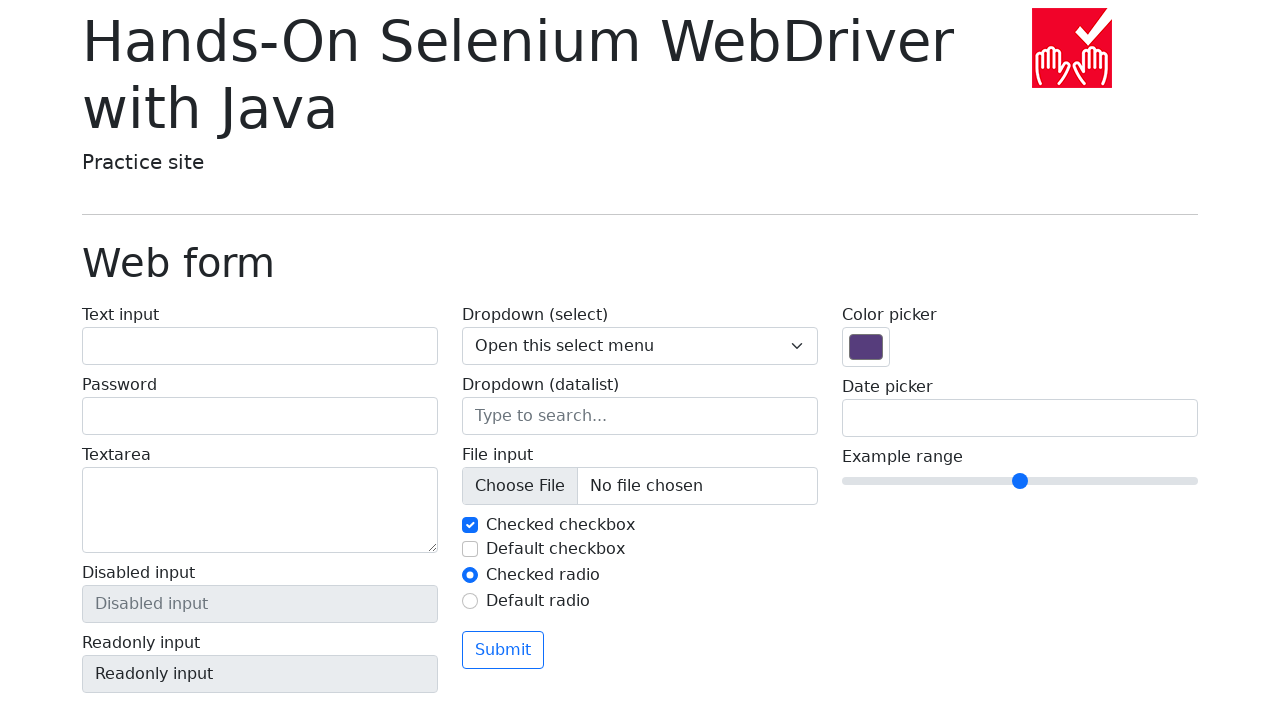

Clicked checkbox to uncheck it at (470, 525) on #my-check-1
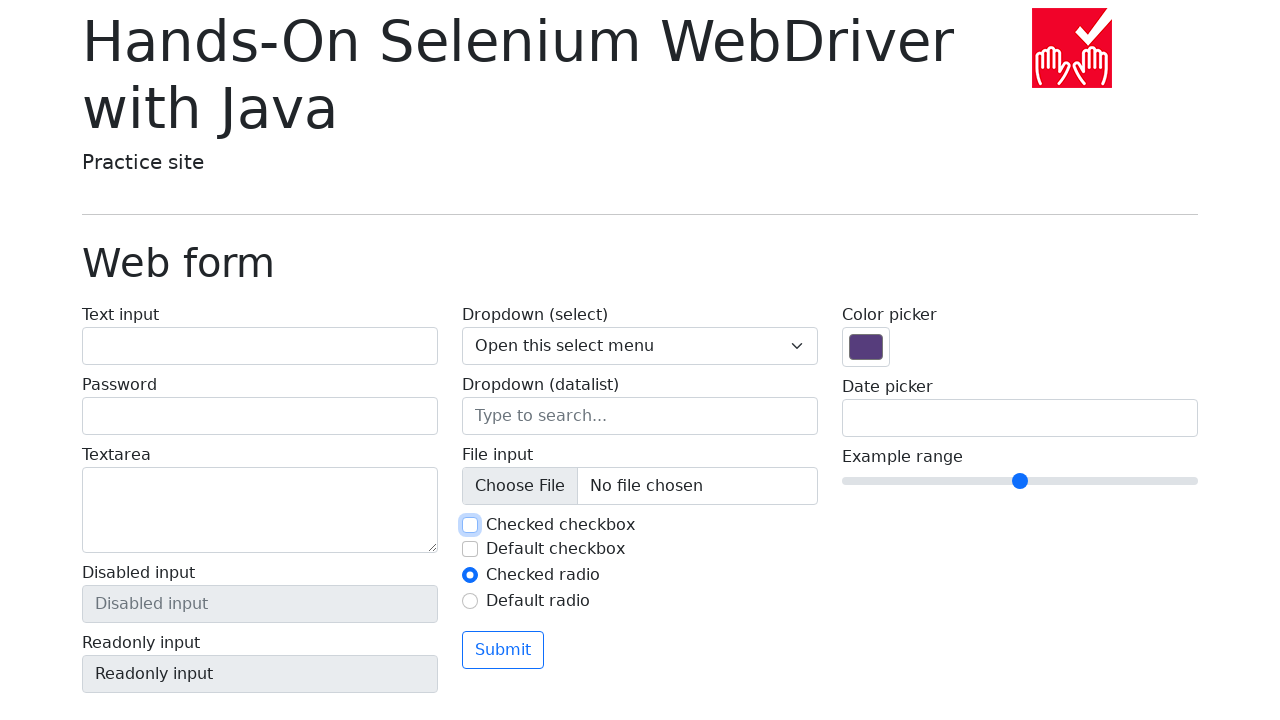

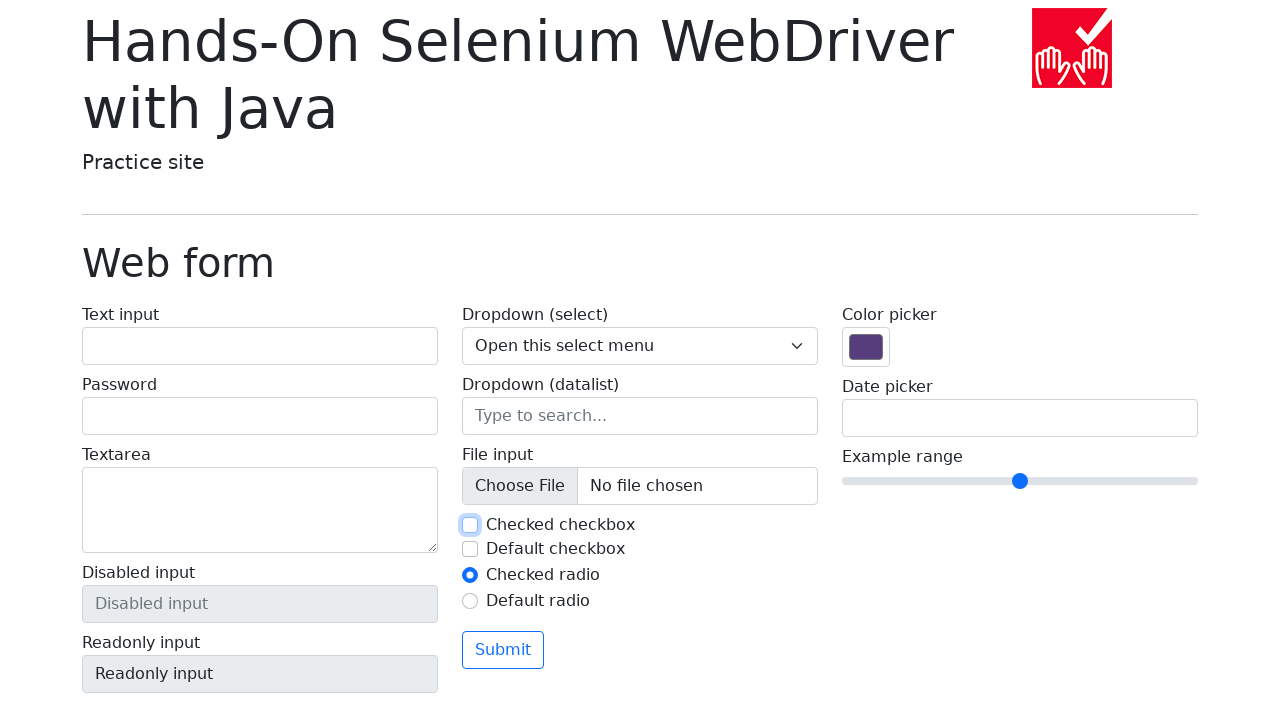